Tests the e-commerce checkout flow by searching for Cashews, adding to cart, proceeding through checkout, selecting a country, agreeing to terms, and placing an order. This flow is repeated three times using different selector methods.

Starting URL: https://rahulshettyacademy.com/seleniumPractise/#/

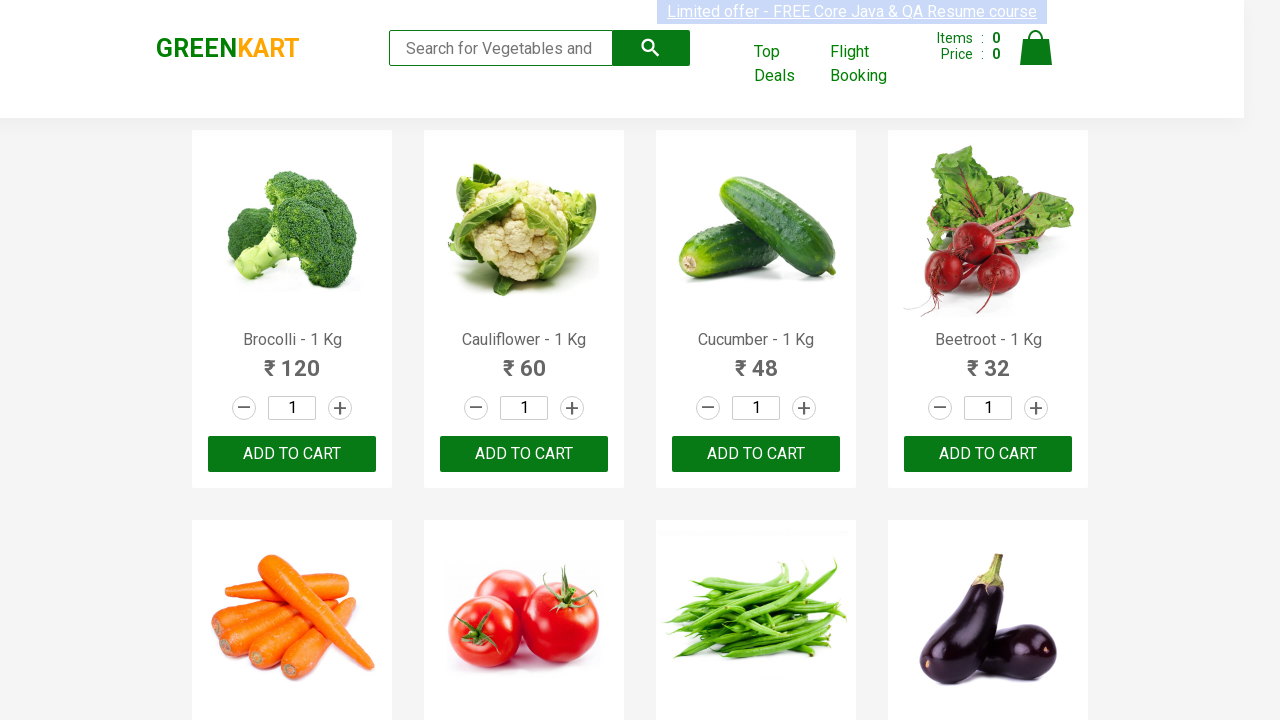

Entered 'ca' in search field to find Cashews on .search-keyword
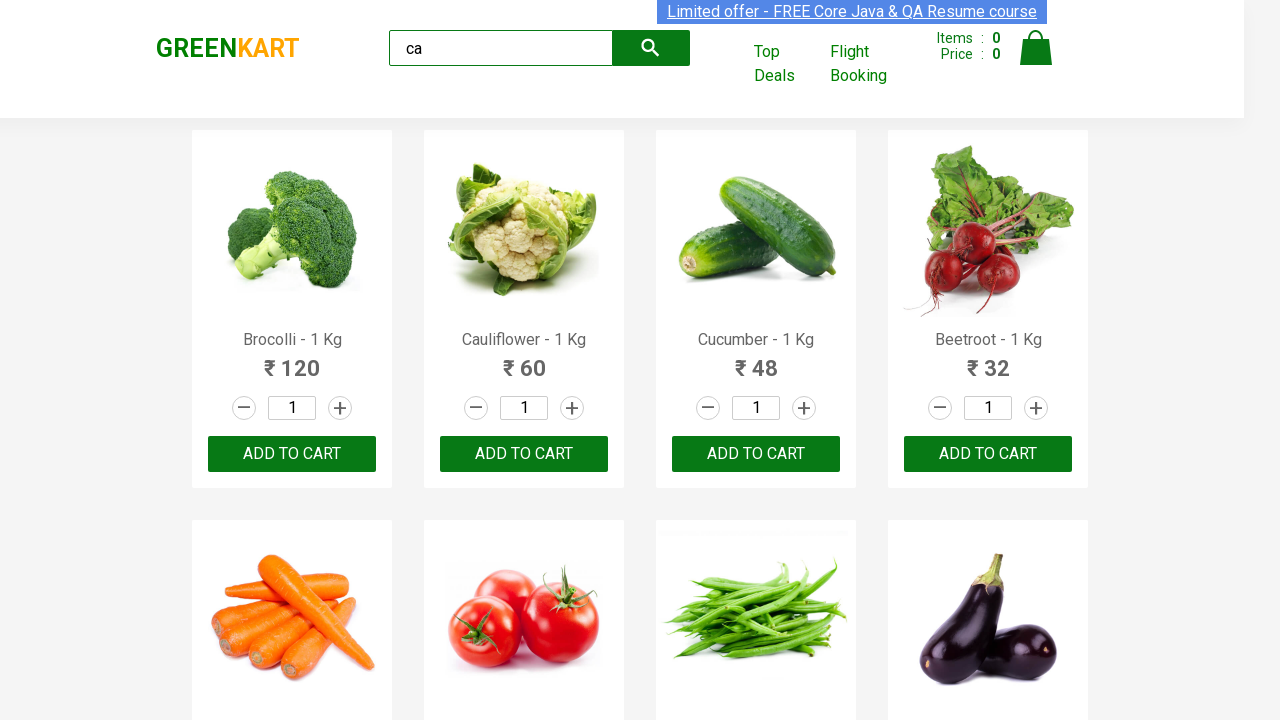

Waited for product list to become visible
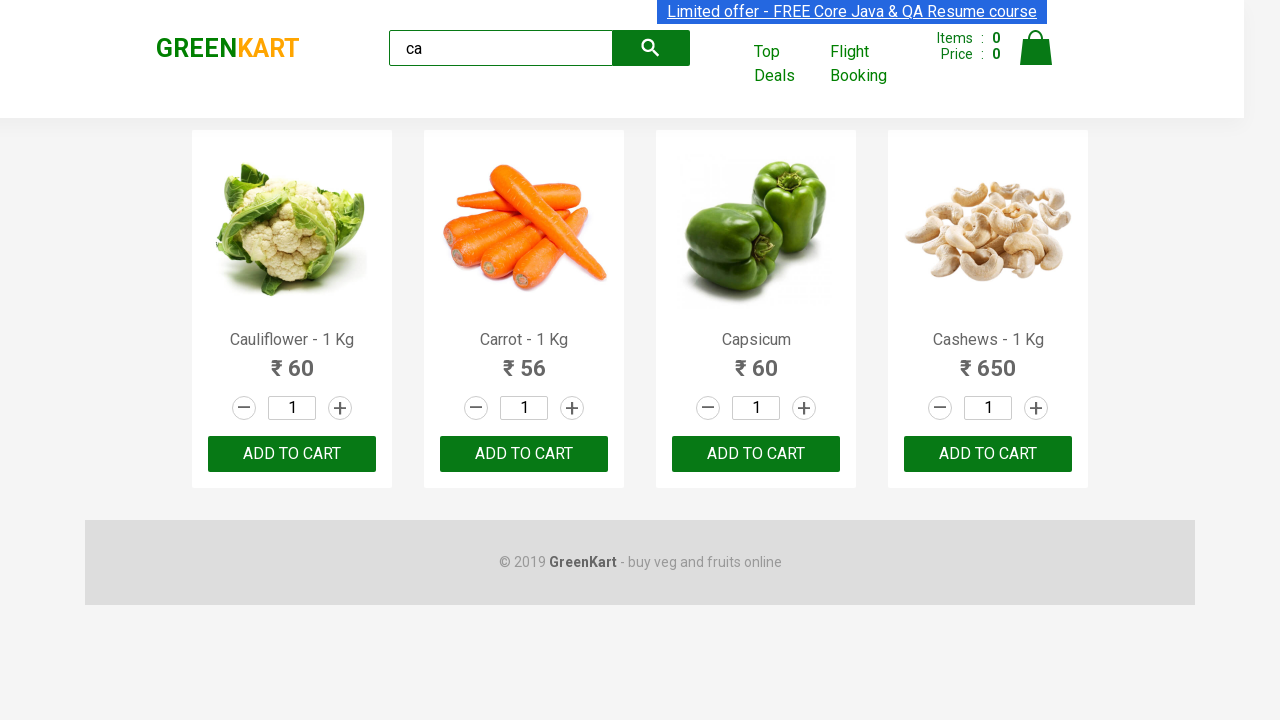

Clicked add to cart button for Cashews product (Method 1) at (988, 454) on .product-name:has-text('Cashews') >> .. >> button
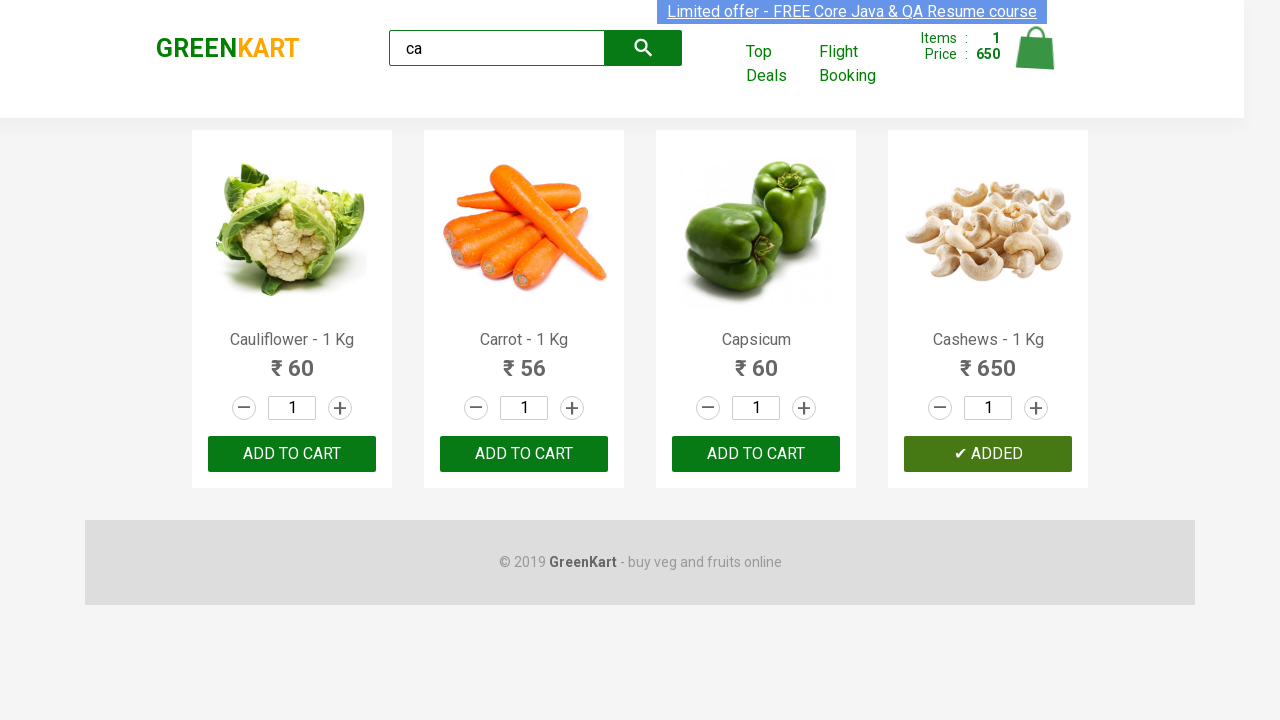

Clicked cart icon to view cart at (1036, 59) on .cart-icon
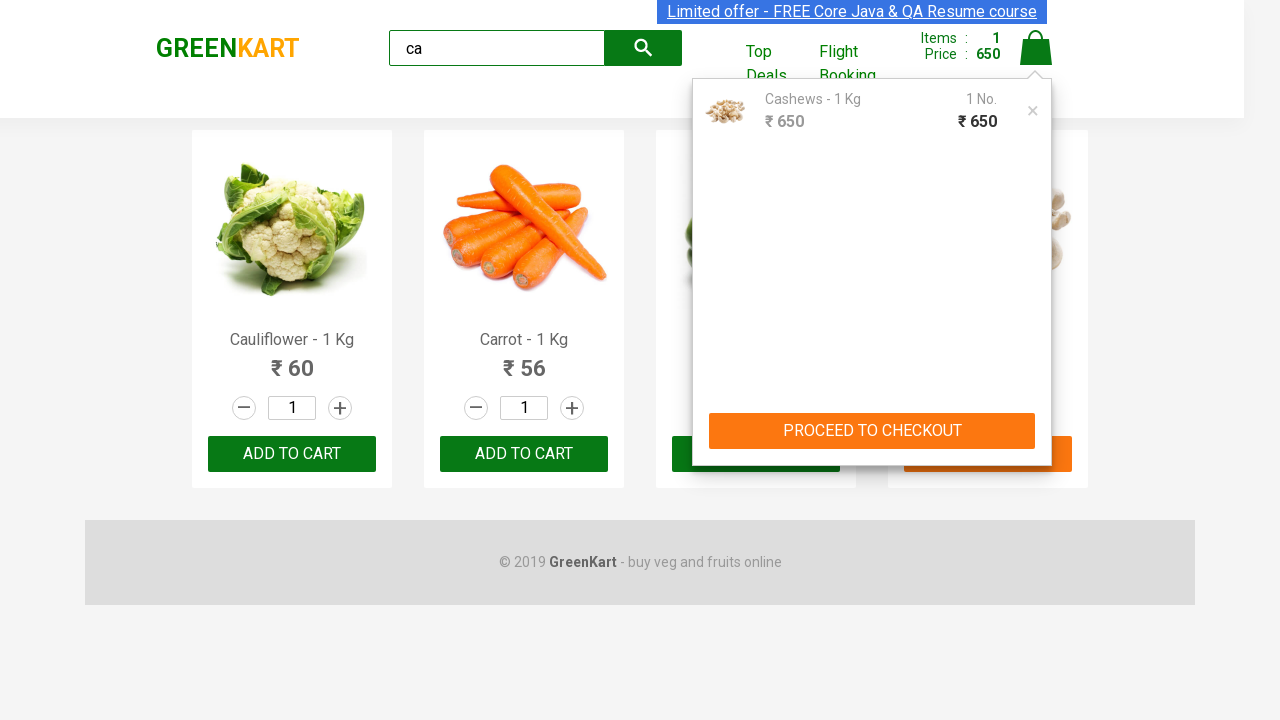

Clicked 'PROCEED TO CHECKOUT' button at (872, 431) on text=PROCEED TO CHECKOUT
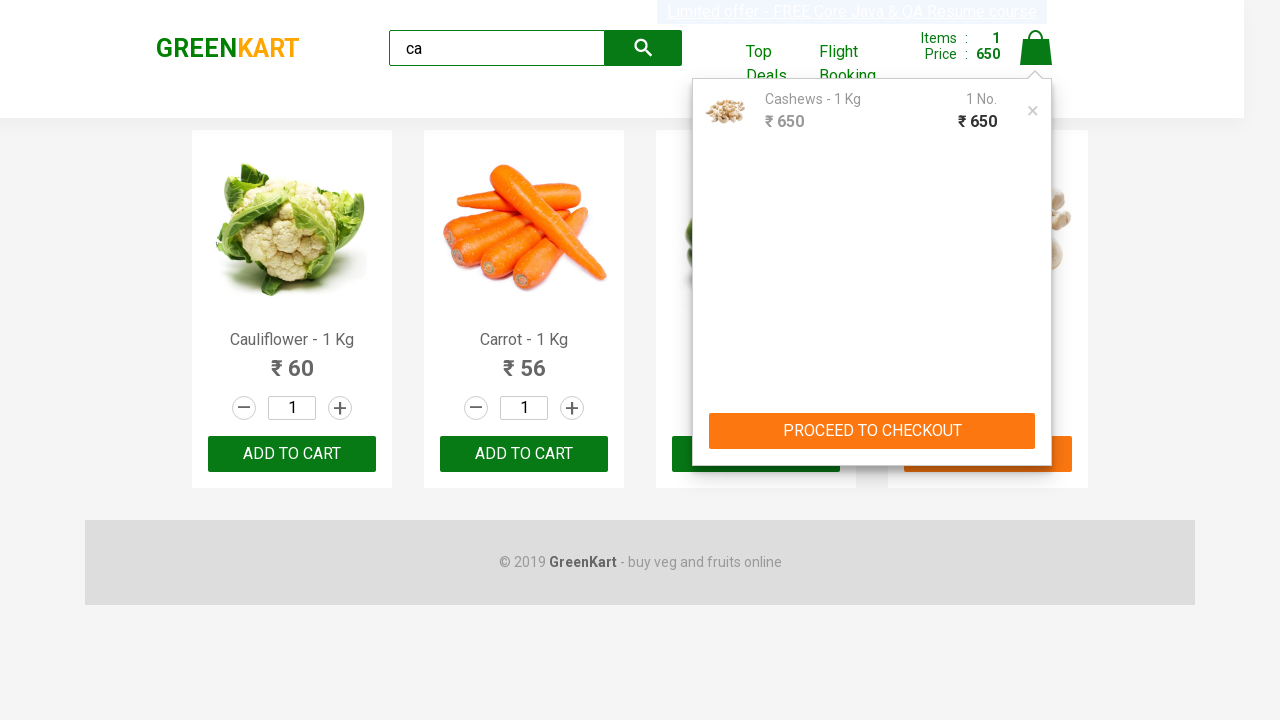

Clicked 'Place Order' button to proceed to order details at (1036, 420) on text=Place Order
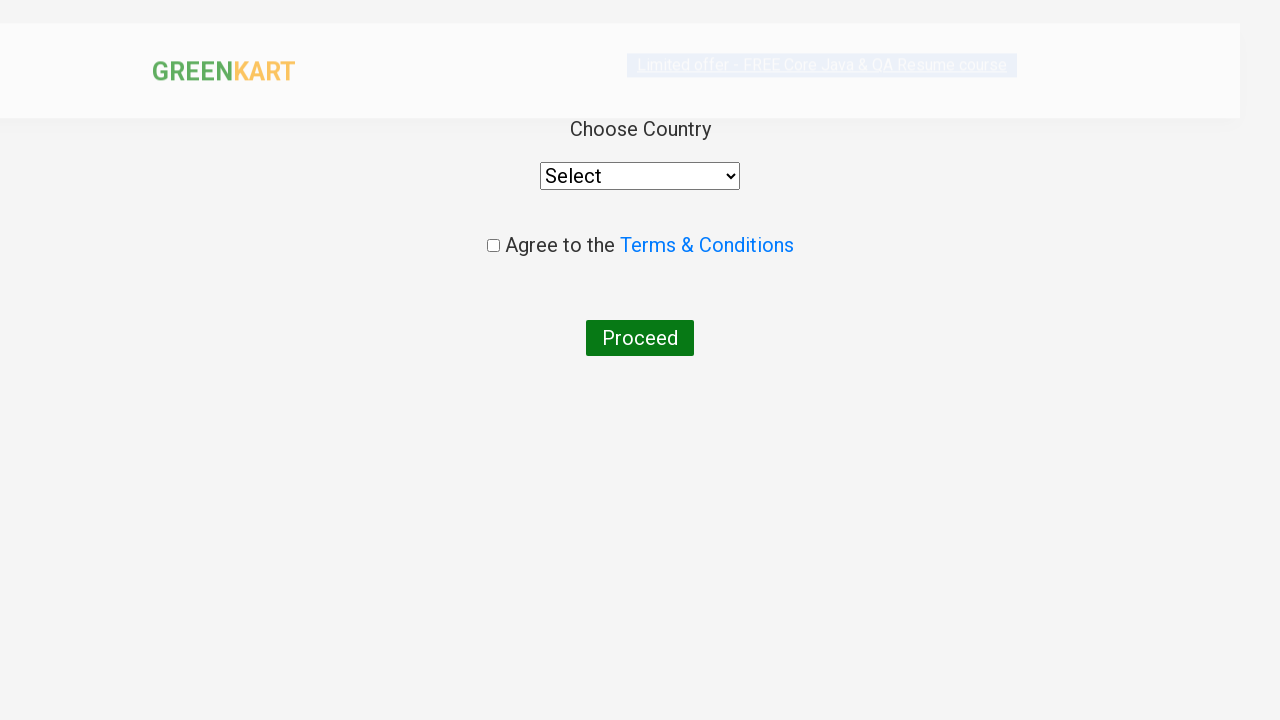

Selected 'Libya' from country dropdown on select
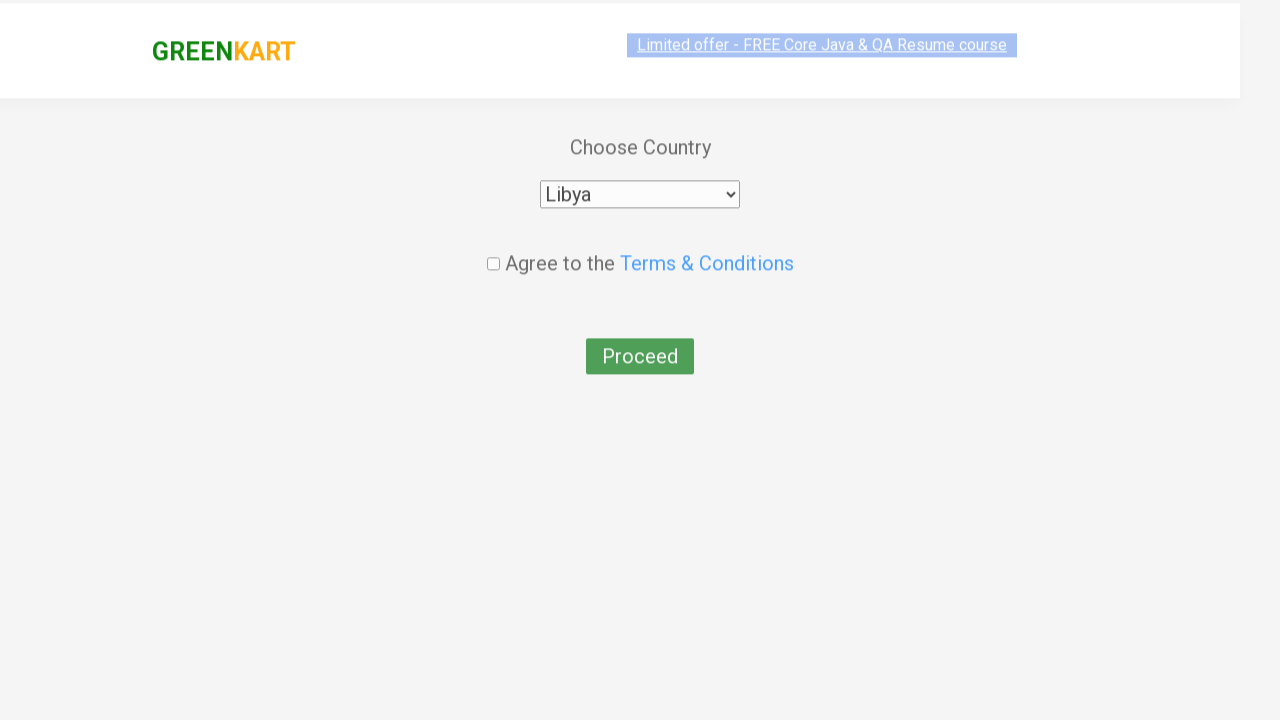

Checked terms and conditions checkbox at (493, 246) on .chkAgree
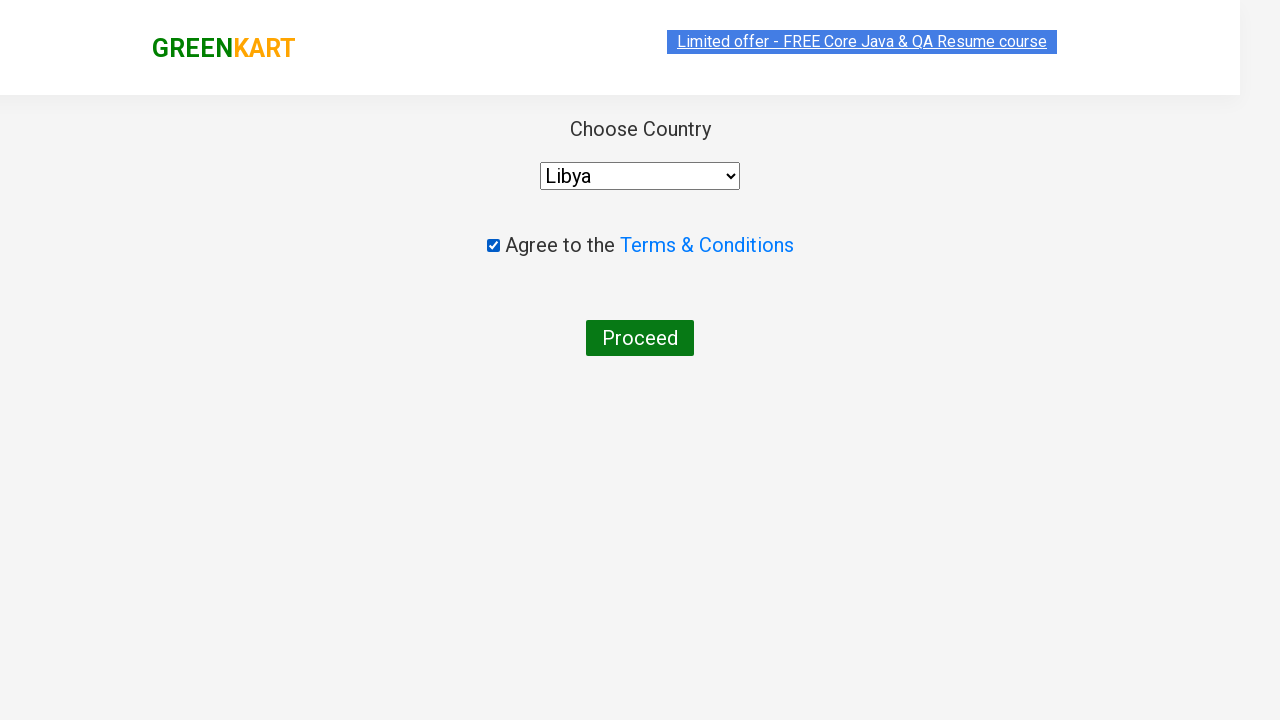

Clicked final button to complete order (Method 1) at (640, 338) on button
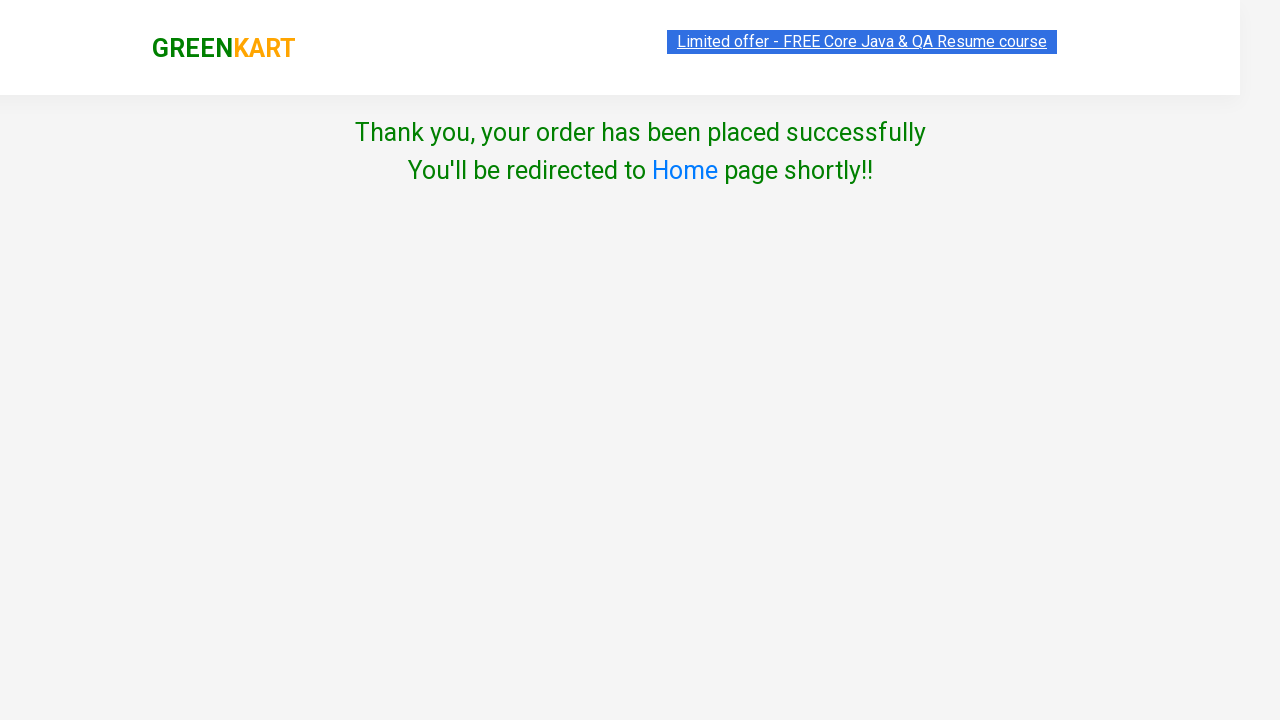

Waited 2 seconds before starting Method 2
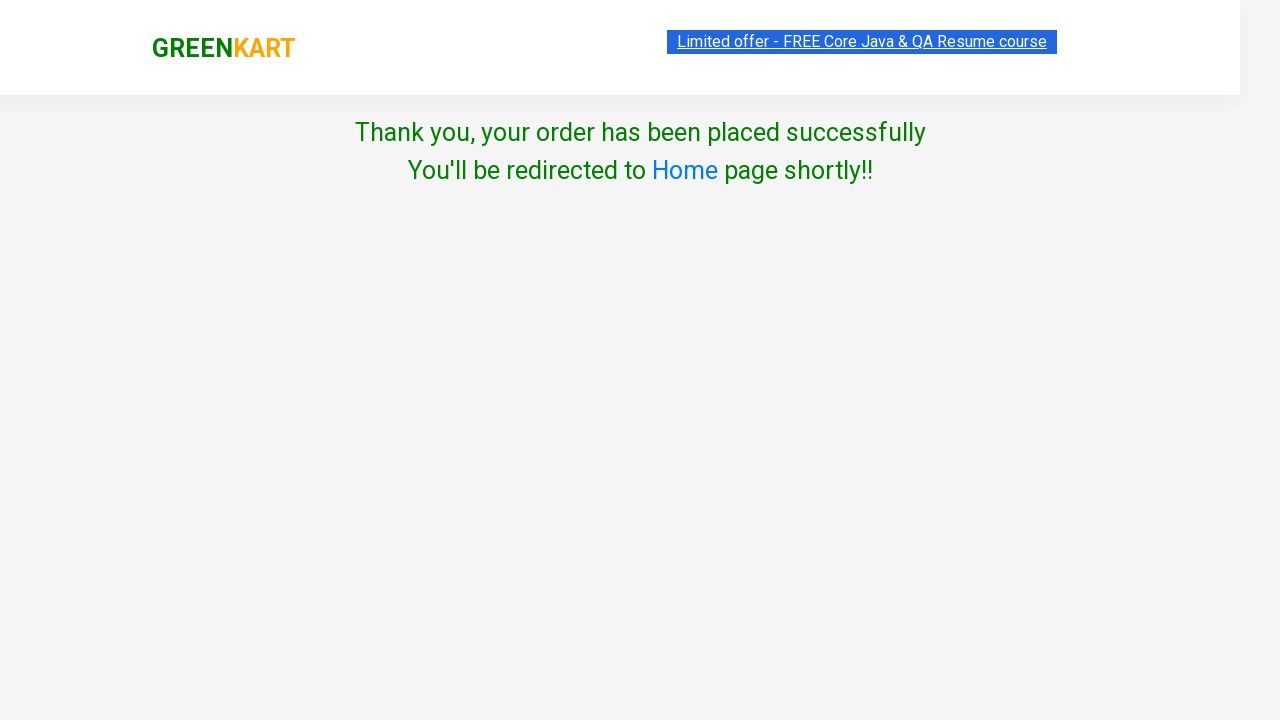

Entered 'ca' in search field for Method 2 on .search-keyword
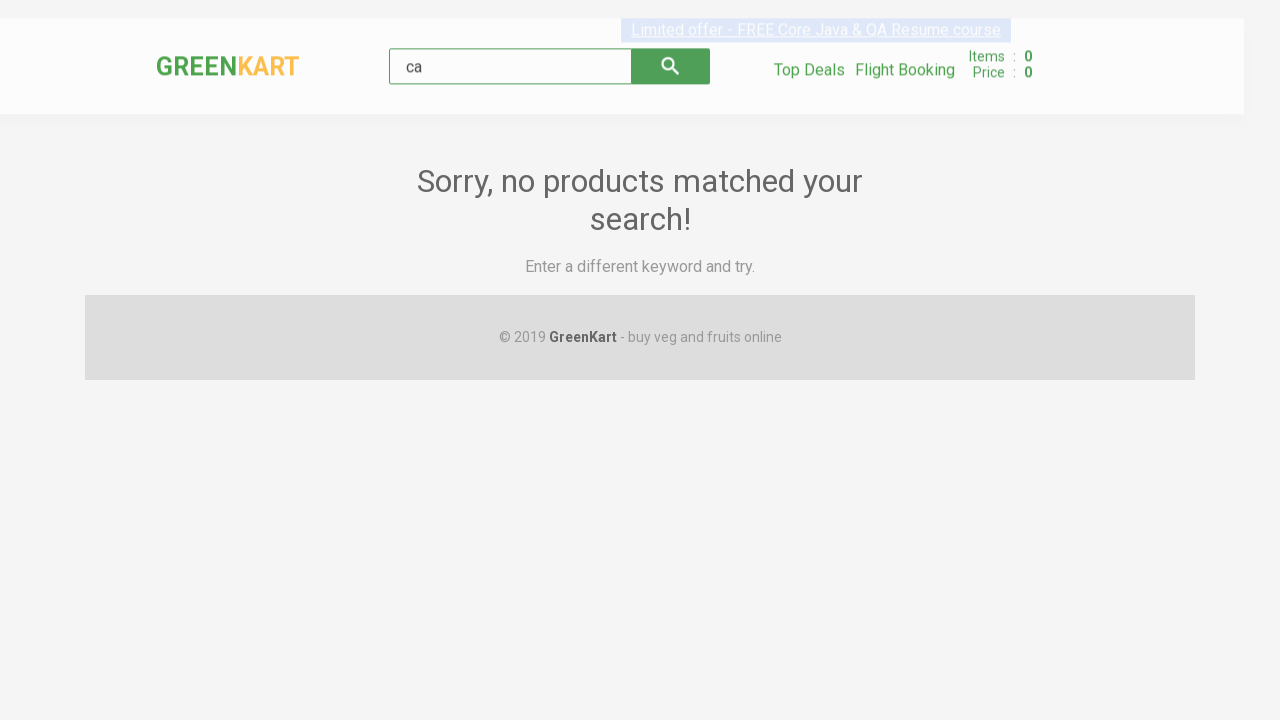

Clicked add to cart button for Cashews using filter approach (Method 2) at (988, 454) on .product >> internal:has-text="Cashews"i >> button
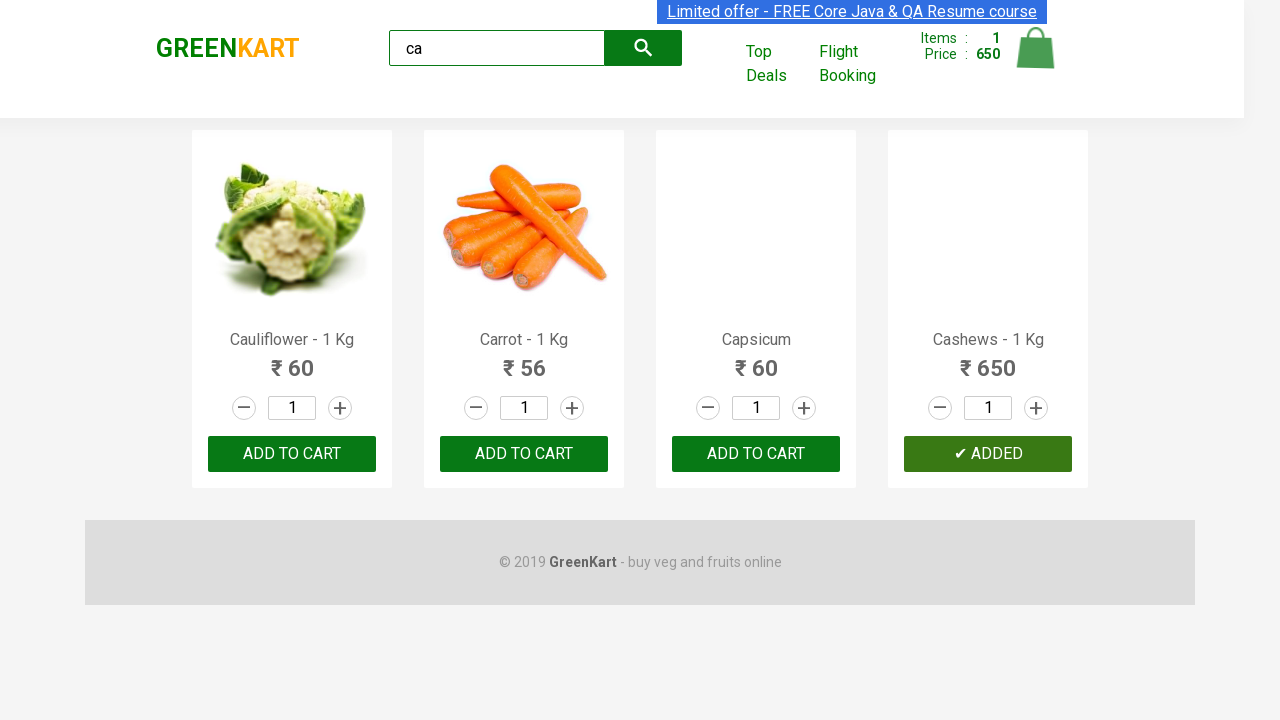

Clicked cart icon to view cart (Method 2) at (1036, 59) on .cart-icon
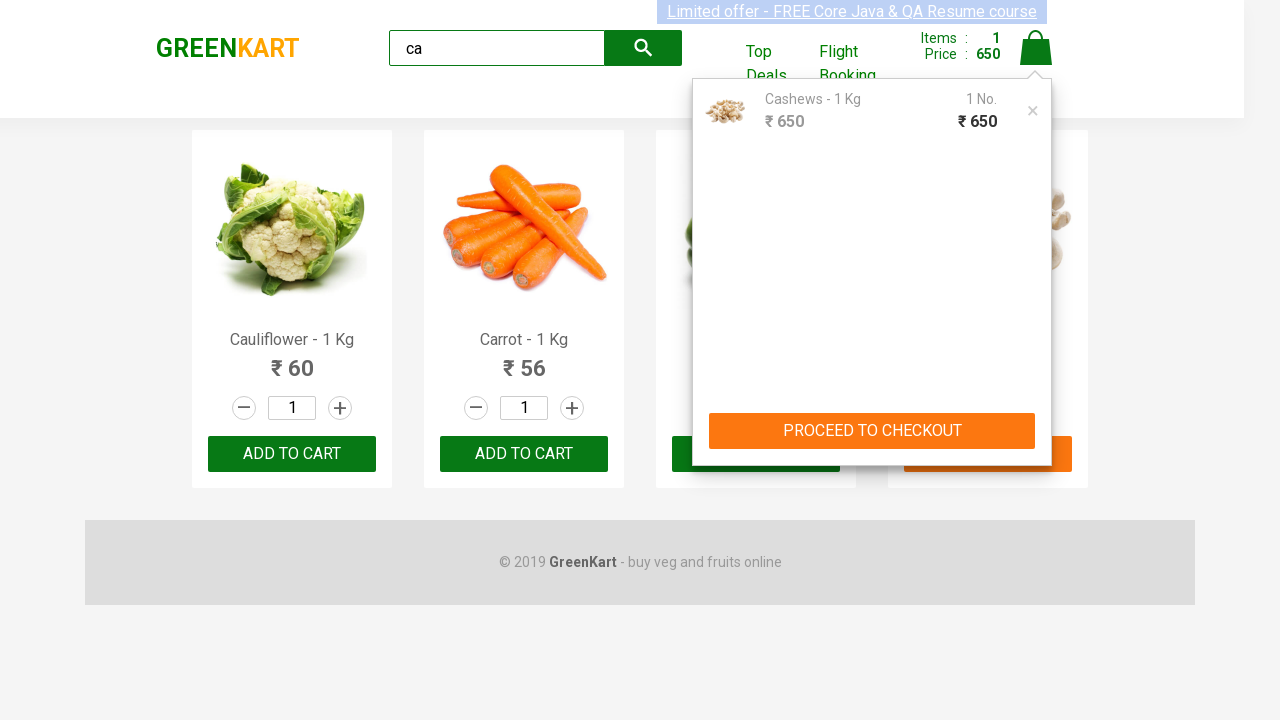

Clicked 'PROCEED TO CHECKOUT' button (Method 2) at (872, 431) on text=PROCEED TO CHECKOUT
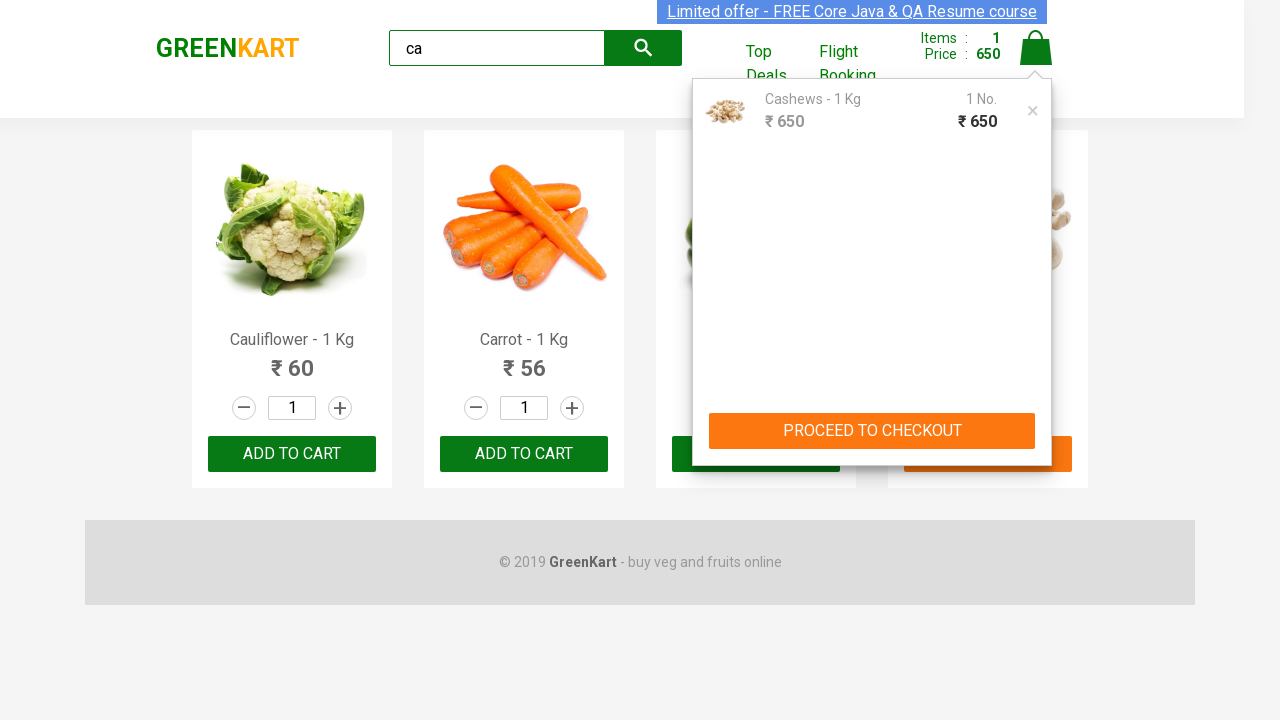

Clicked 'Place Order' button (Method 2) at (1036, 420) on text=Place Order
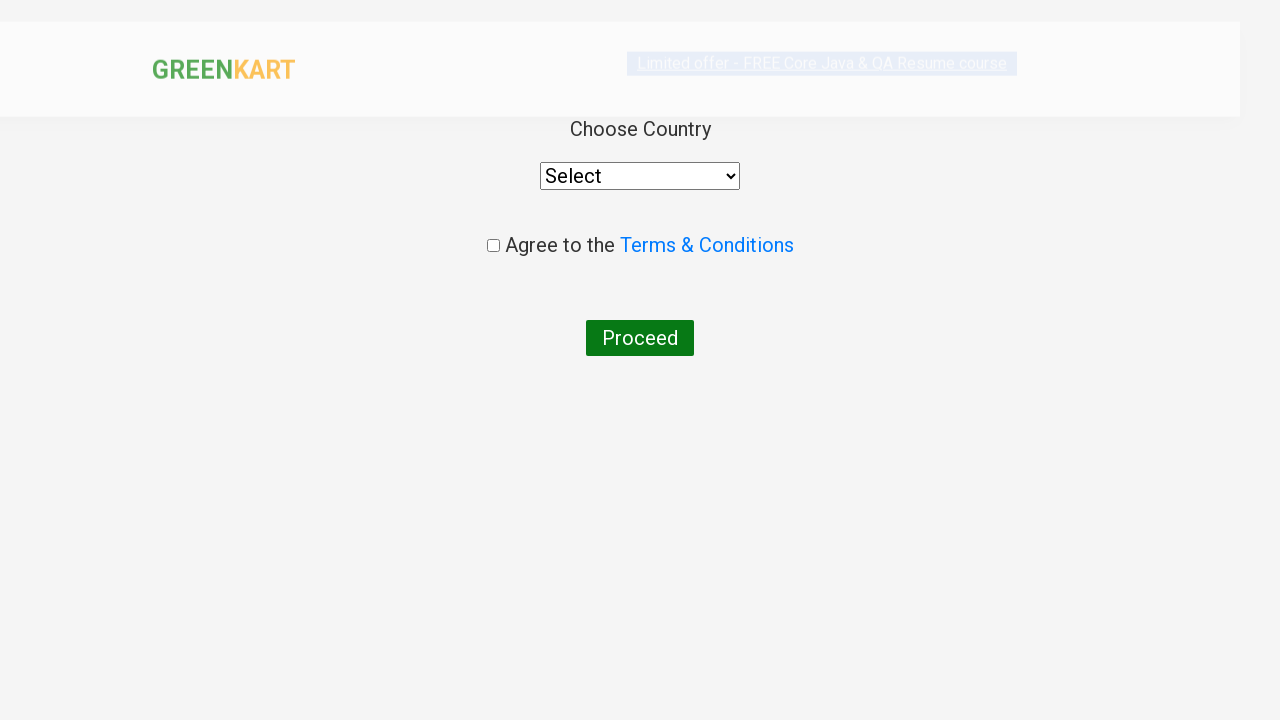

Selected 'Libya' from country dropdown (Method 2) on select
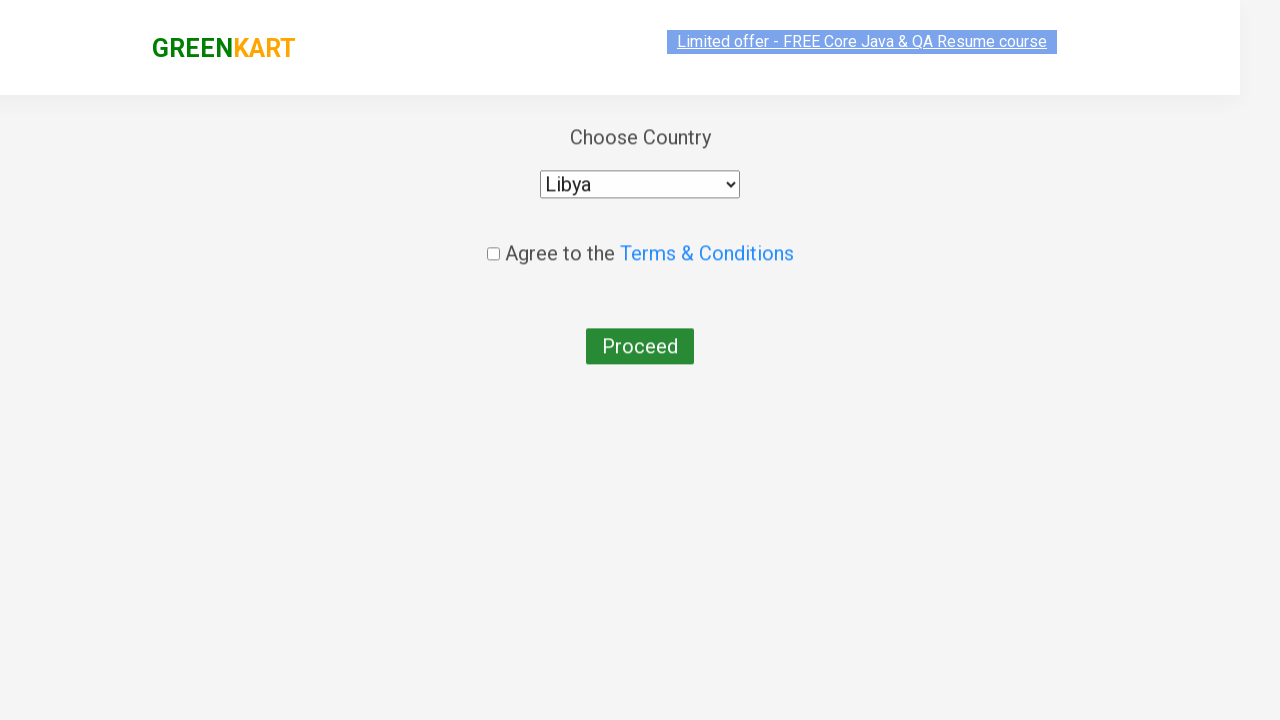

Checked terms and conditions checkbox (Method 2) at (493, 246) on .chkAgree
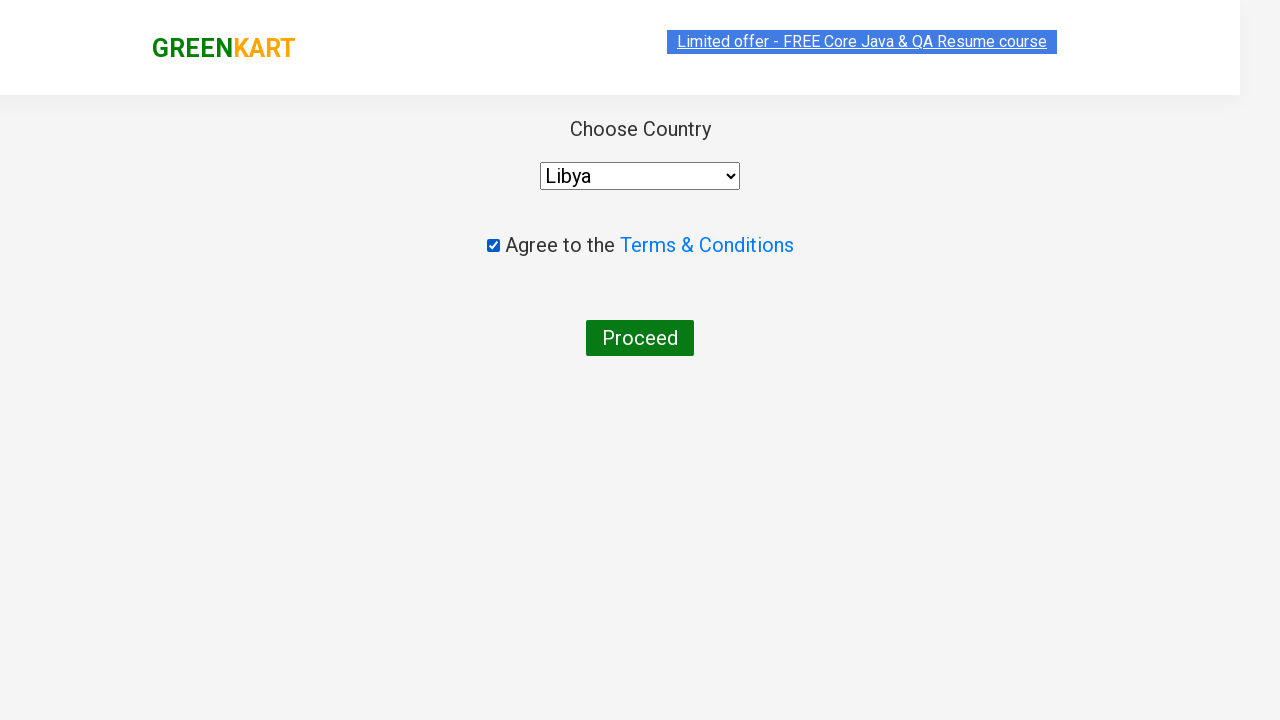

Clicked final button to complete order (Method 2) at (640, 338) on button
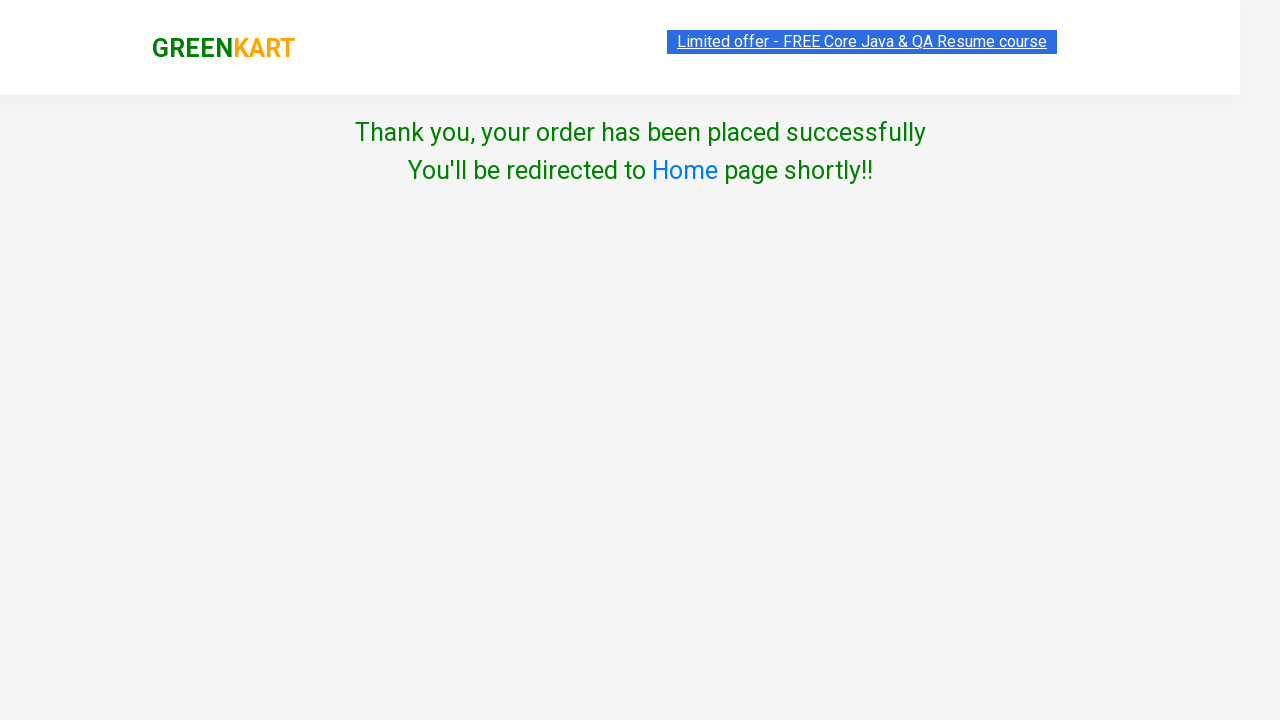

Waited 2 seconds before starting Method 3
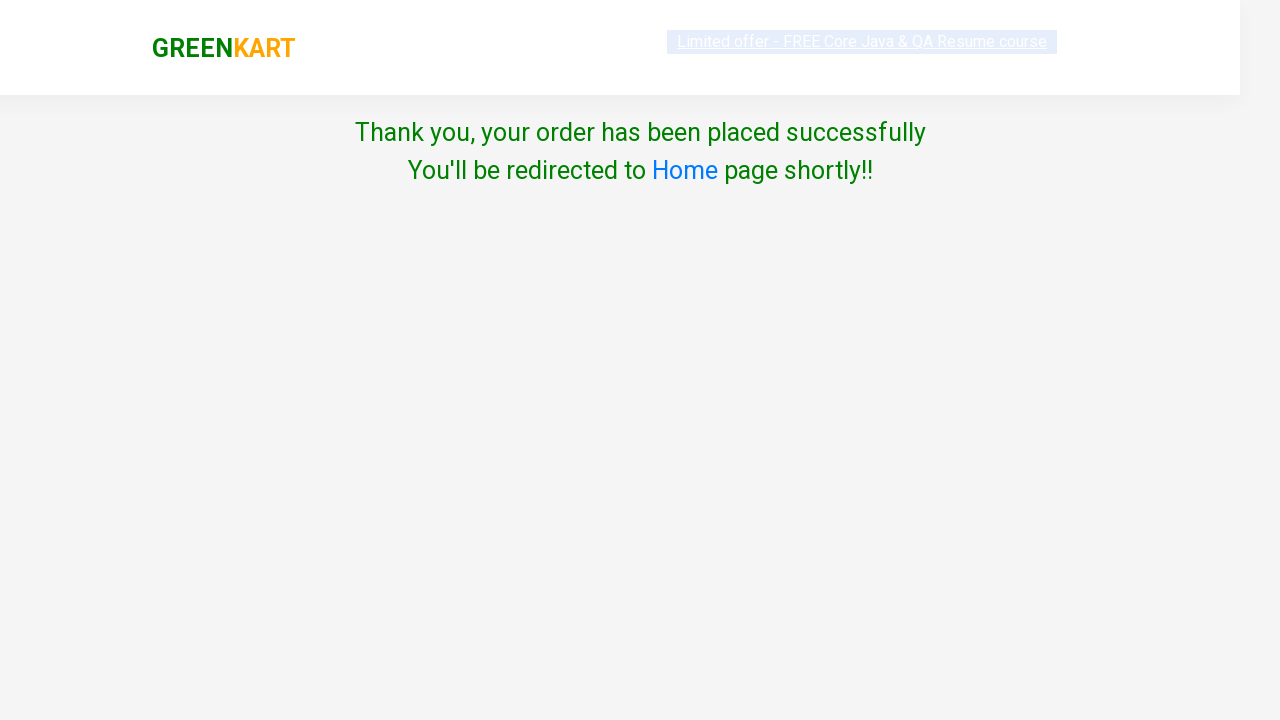

Entered 'ca' in search field for Method 3 on .search-keyword
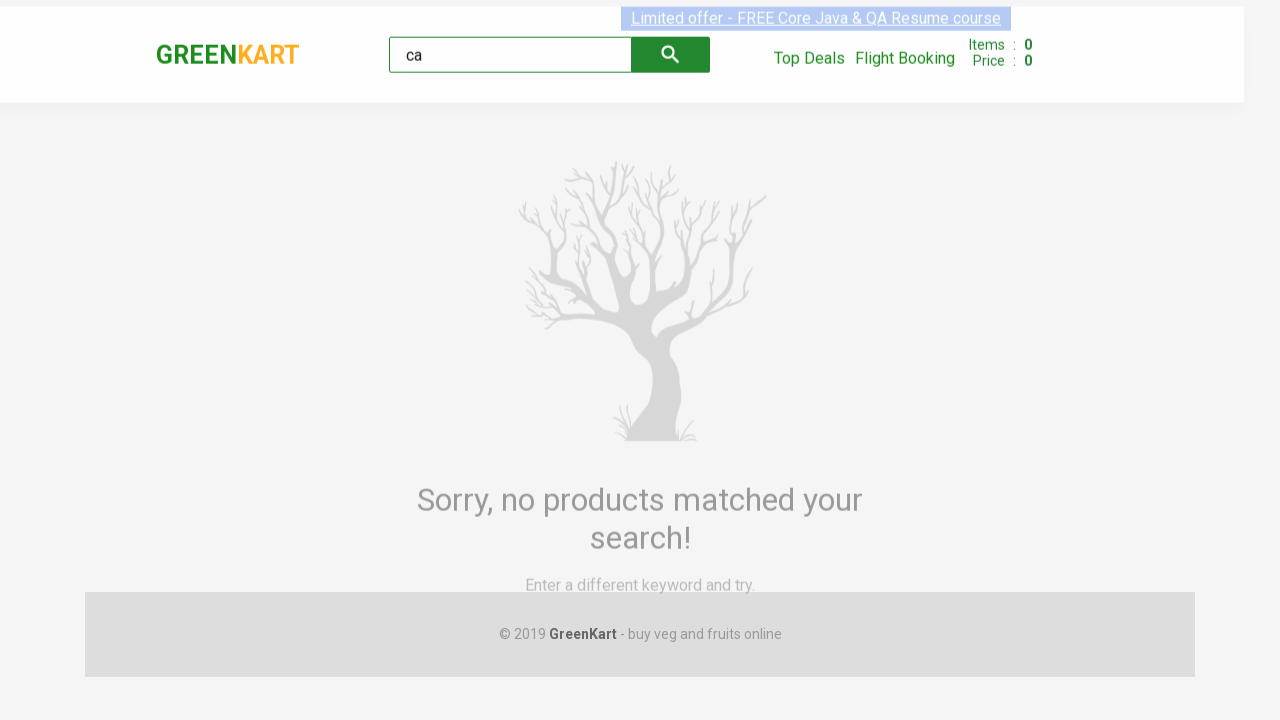

Clicked add to cart button for Cashews using has-text approach (Method 3) at (988, 454) on .product:has-text('Cashews') >> button
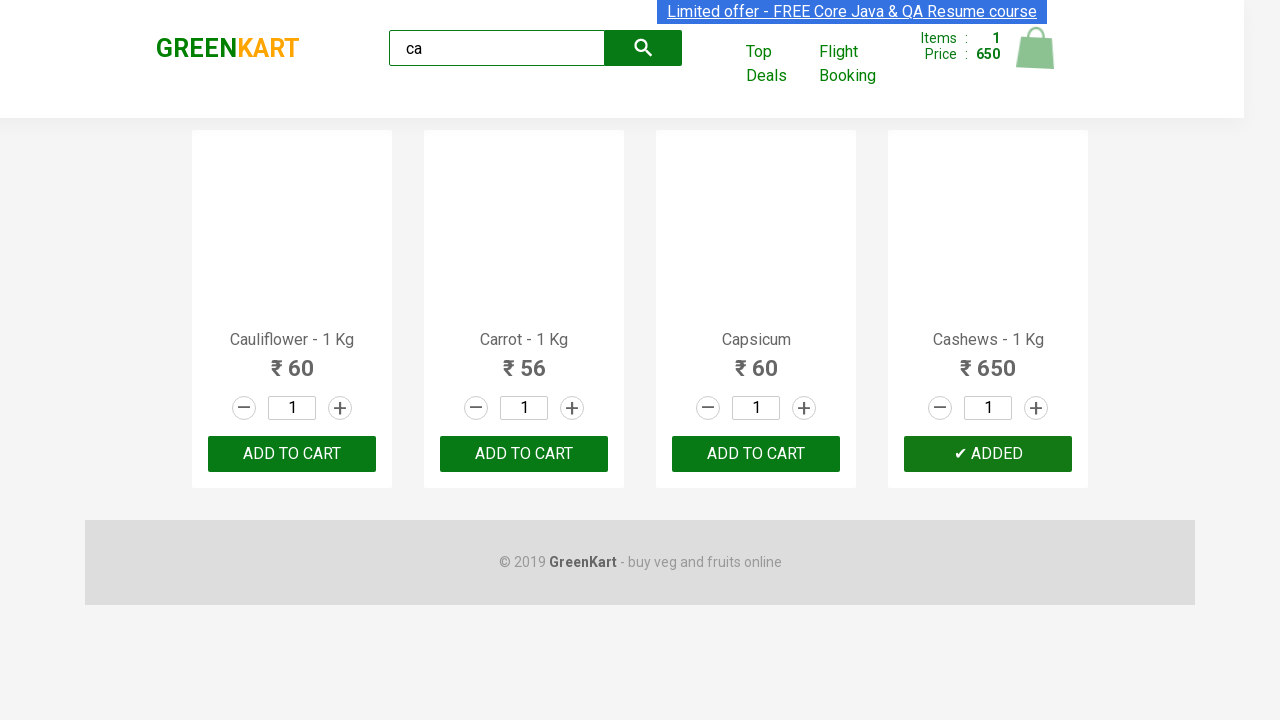

Clicked cart icon to view cart (Method 3) at (1036, 59) on .cart-icon
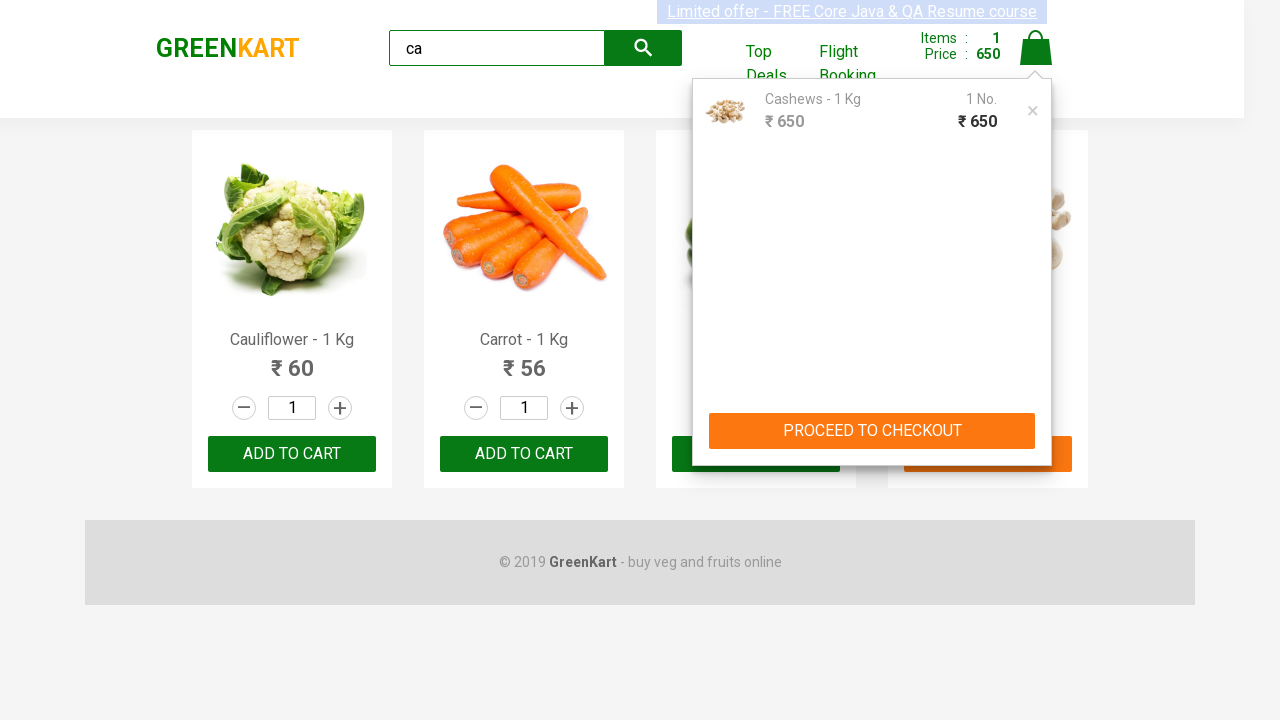

Clicked 'PROCEED TO CHECKOUT' button (Method 3) at (872, 431) on text=PROCEED TO CHECKOUT
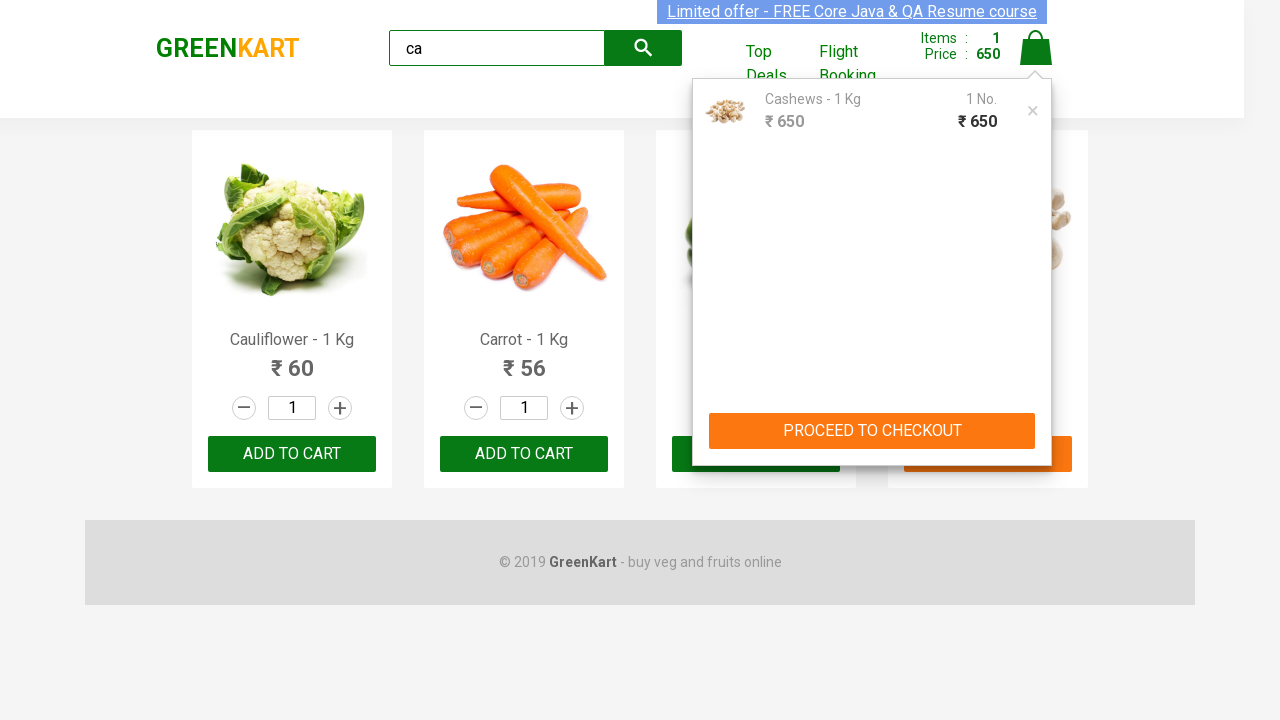

Clicked 'Place Order' button (Method 3) at (1036, 420) on text=Place Order
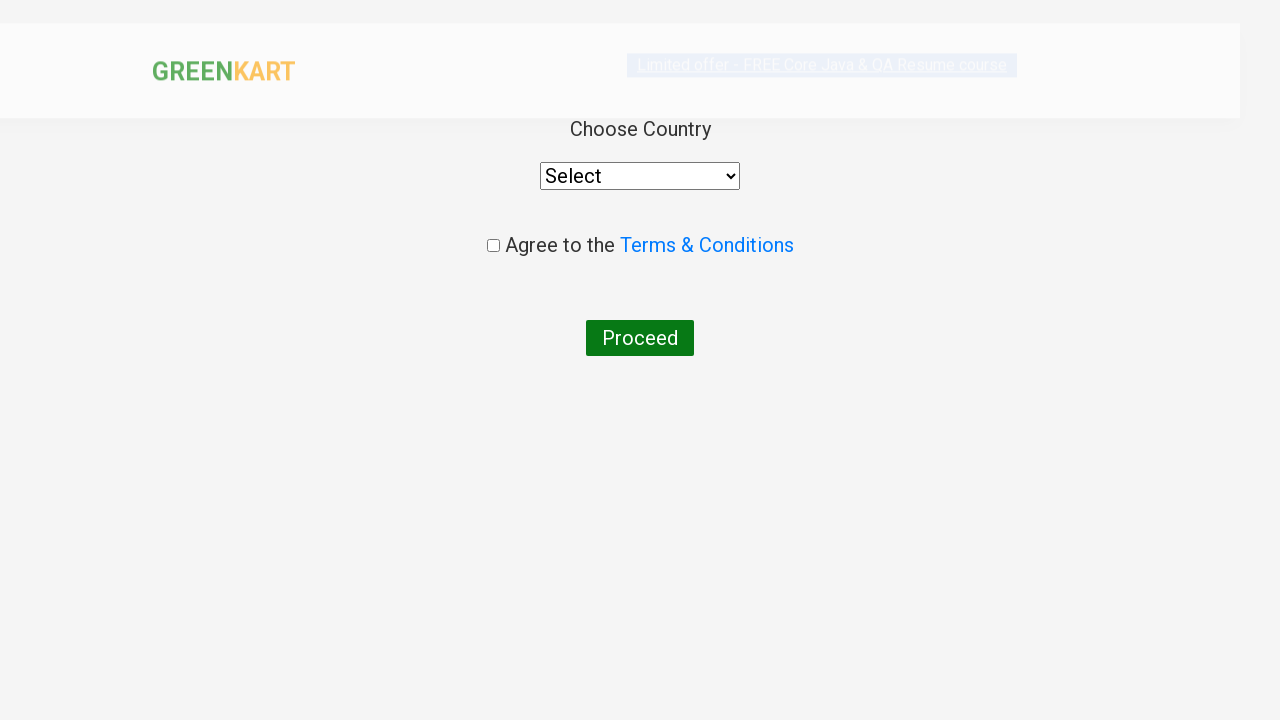

Selected 'Libya' from country dropdown (Method 3) on select
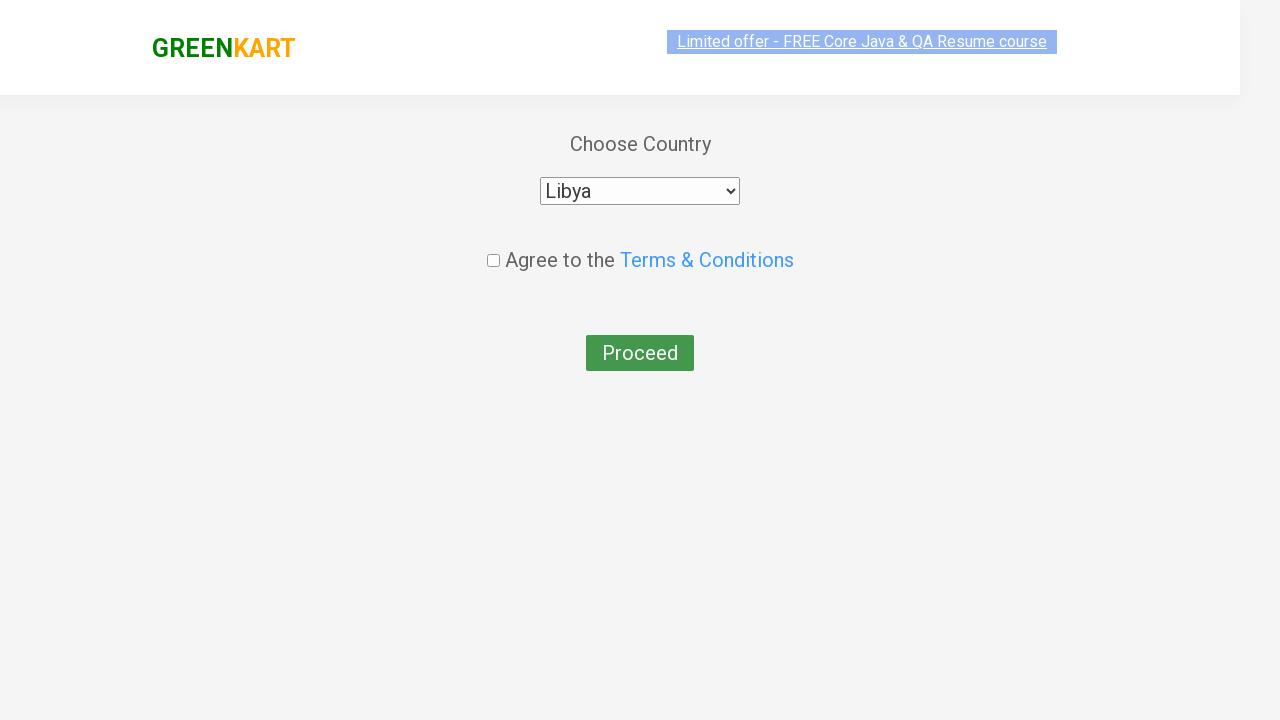

Checked terms and conditions checkbox (Method 3) at (493, 246) on .chkAgree
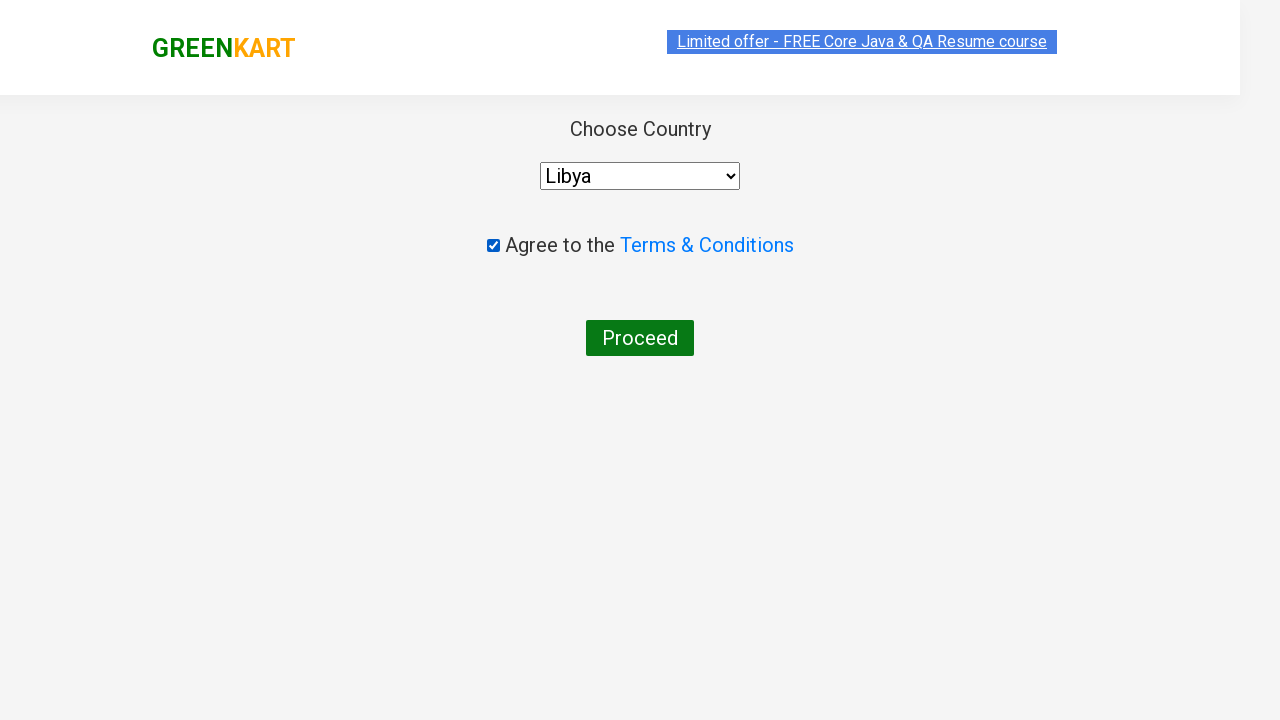

Clicked final button to complete order (Method 3) at (640, 338) on button
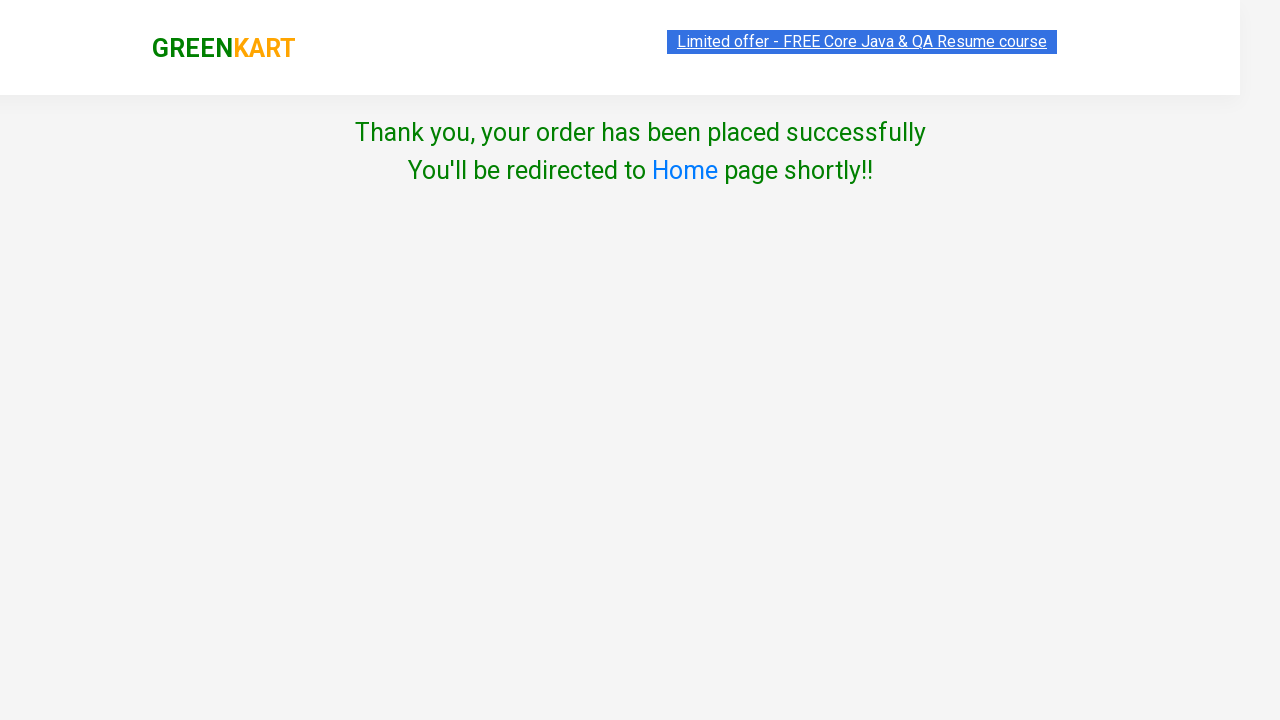

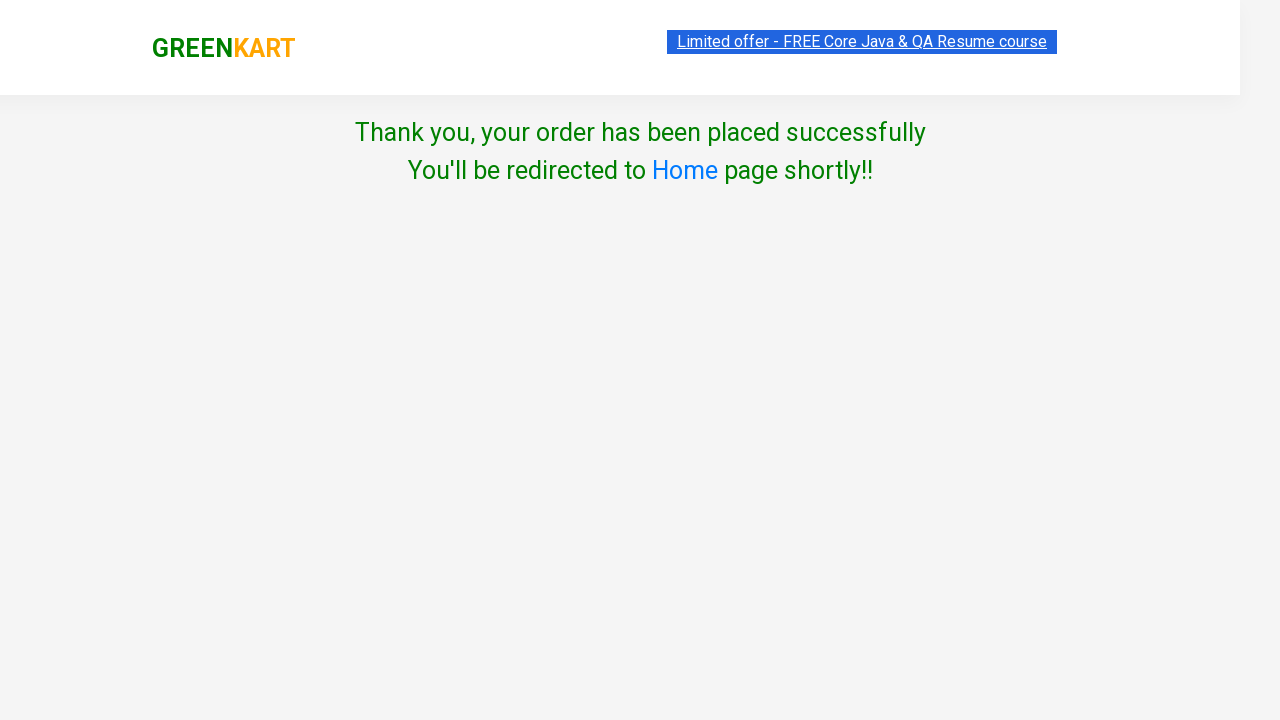